Tests JavaScript prompt alert handling by clicking a button that triggers a prompt, entering text, and accepting/dismissing the alert

Starting URL: http://www.tizag.com/javascriptT/javascriptprompt.php

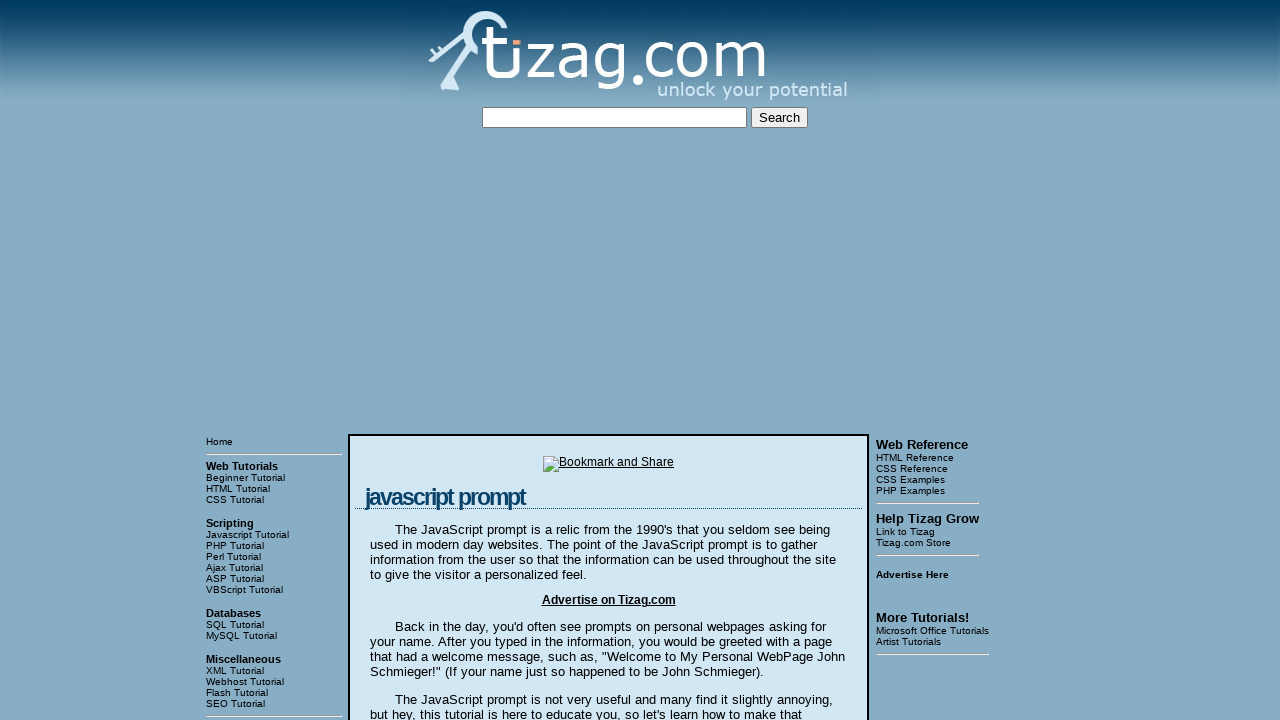

Clicked 'Say my name!' button to trigger prompt dialog at (419, 361) on input[value='Say my name!']
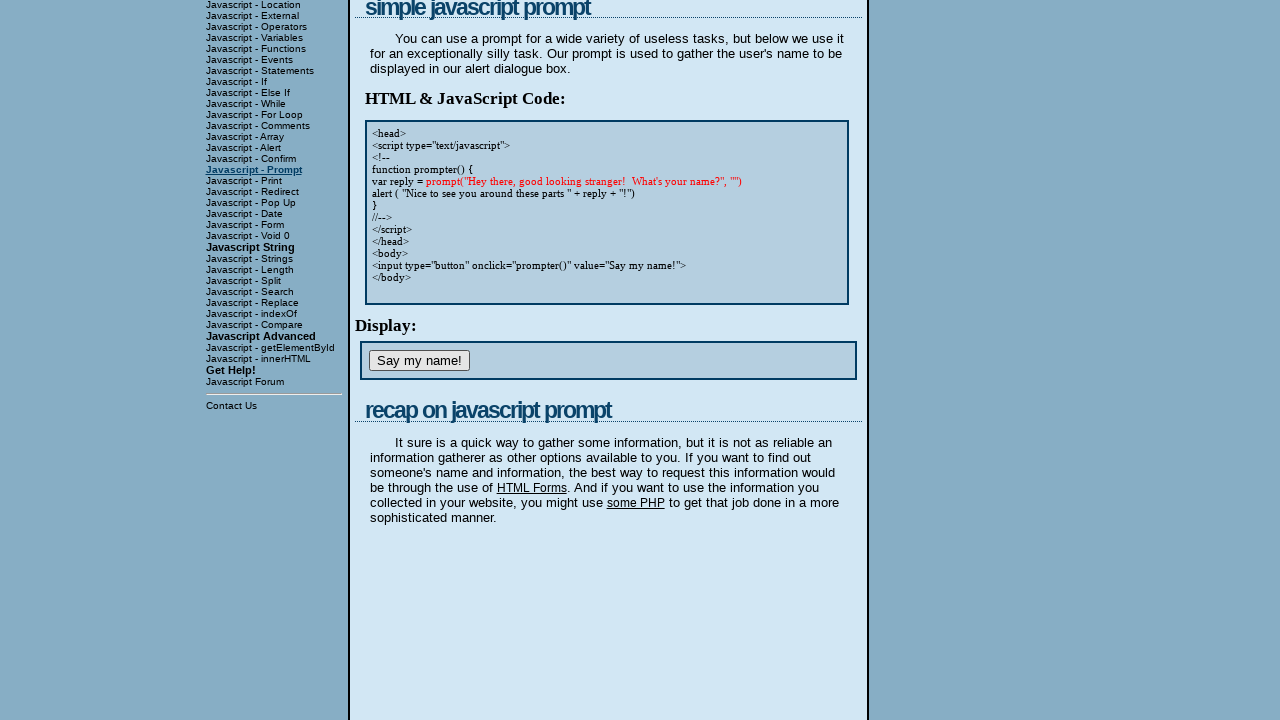

Set up dialog handler to accept prompt with text 'Arun'
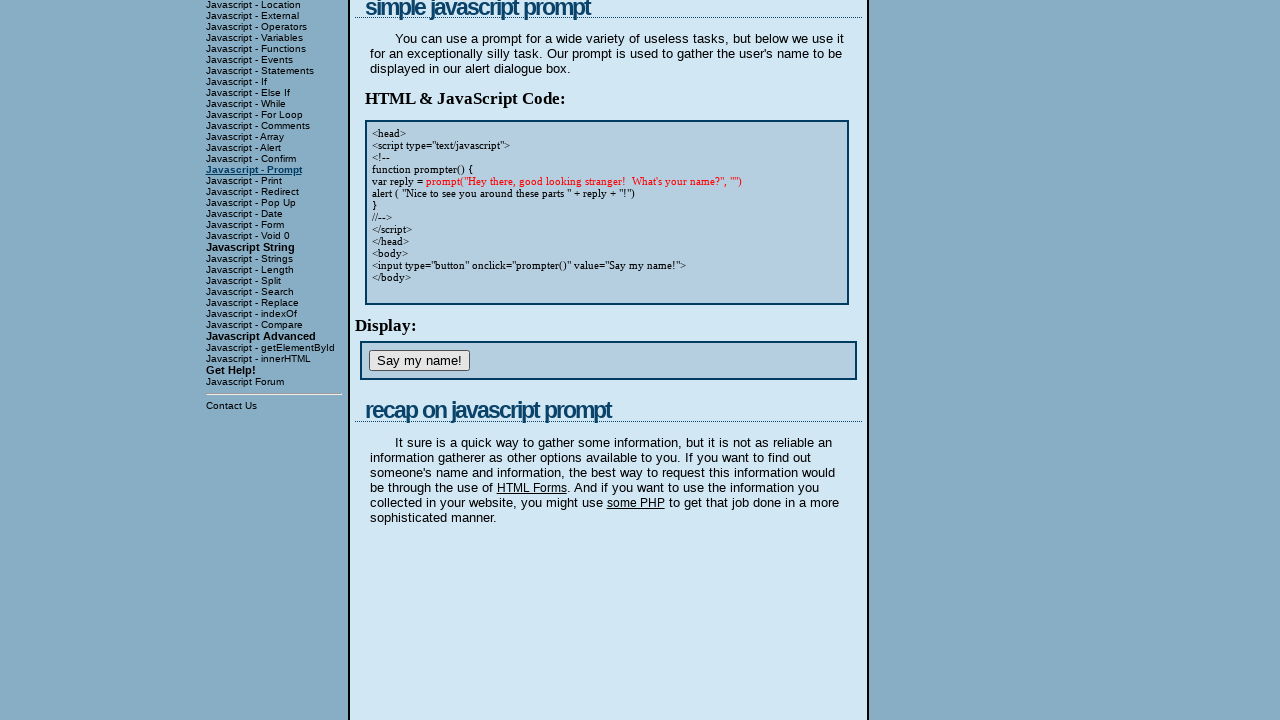

Clicked 'Say my name!' button again to trigger another prompt dialog at (419, 361) on input[value='Say my name!']
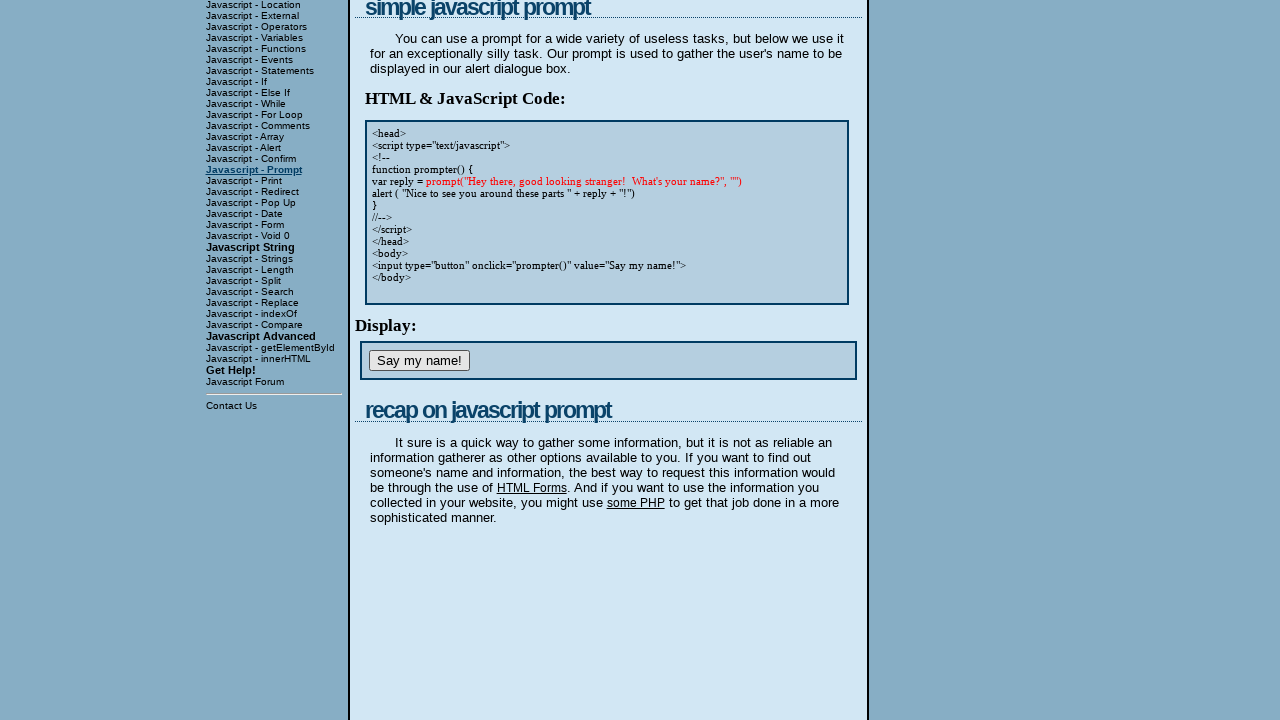

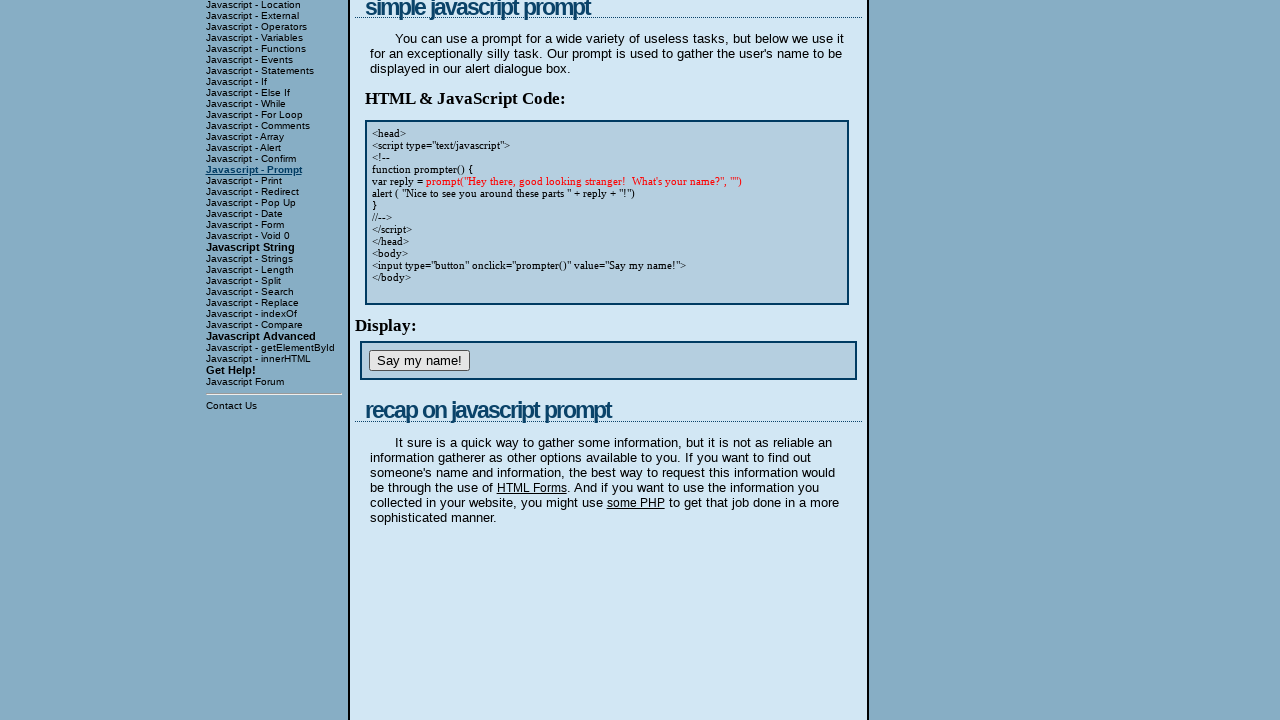